Tests the cultivated variety SNP search functionality on the ICRISAT CicerSeq database by selecting crop type, search options, and submitting a gene ID query.

Starting URL: https://cegresources.icrisat.org/cicerseq/?page_id=3605

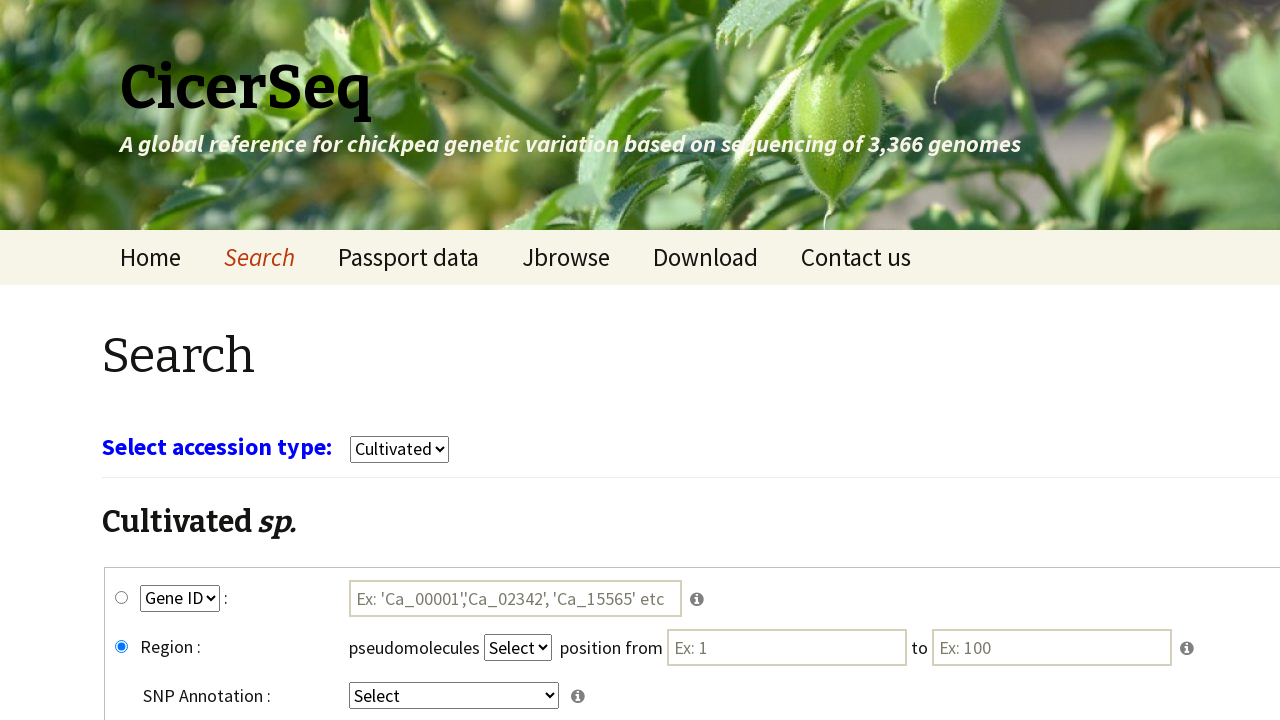

Waited for crop dropdown to load
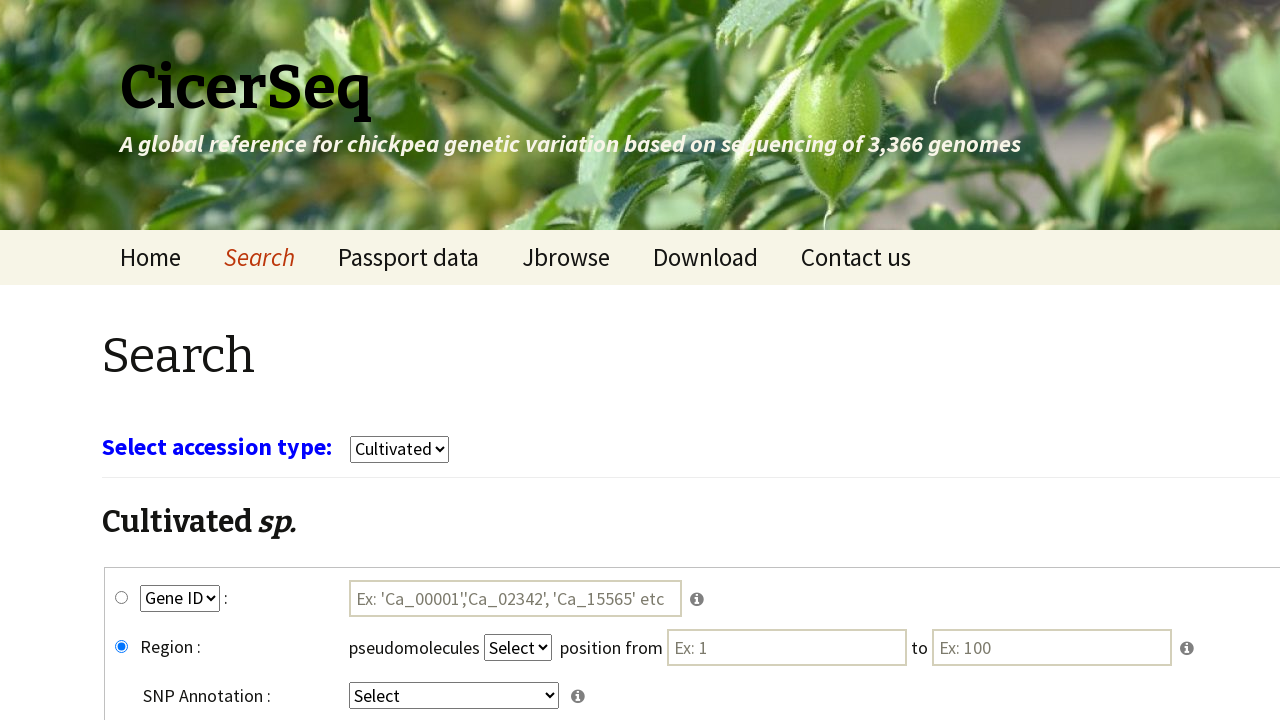

Selected 'cultivars' from crop type dropdown on select[name='select_crop']
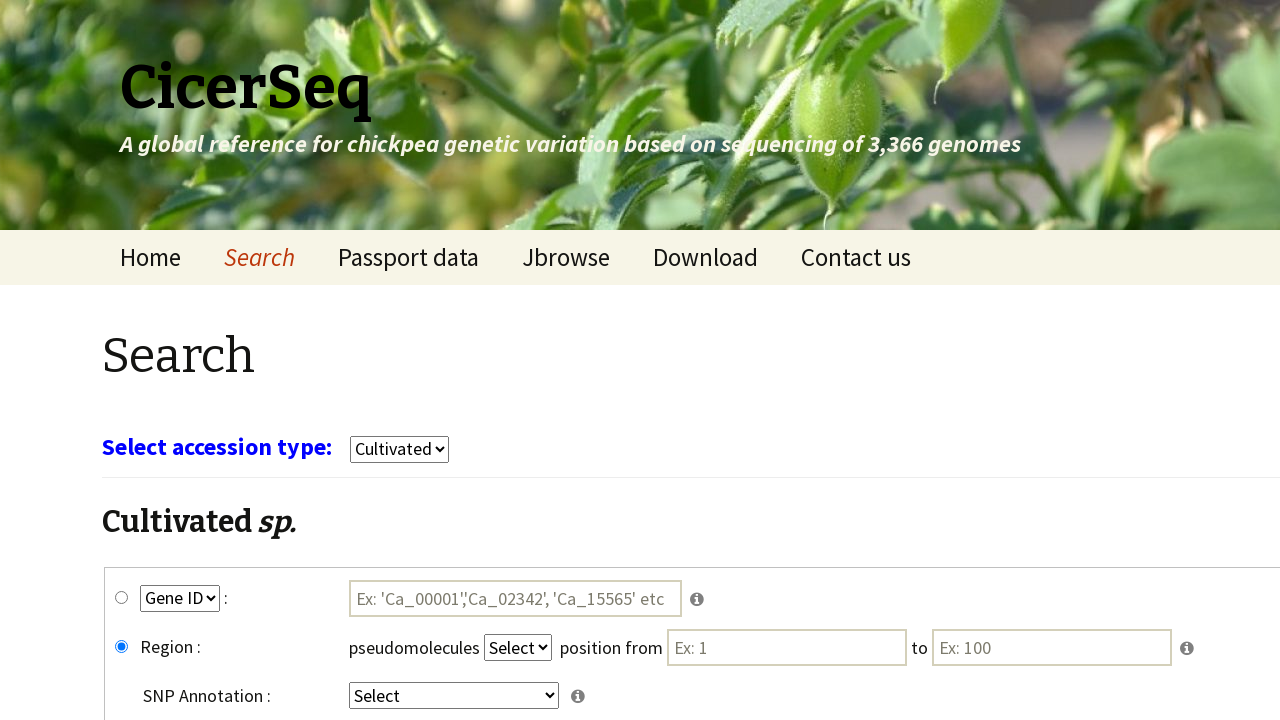

Clicked gene_snp radio button to select SNP search option at (122, 598) on #gene_snp
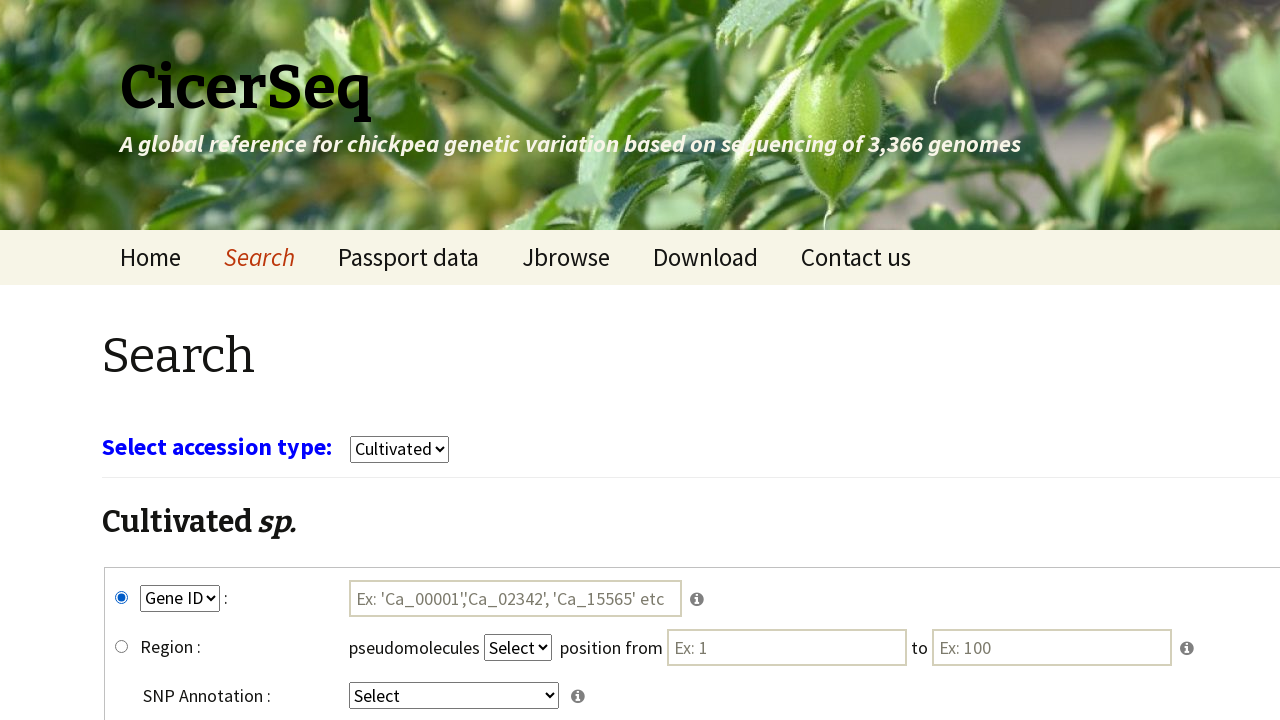

Selected 'GeneID' from key1 search parameter dropdown on select[name='key1']
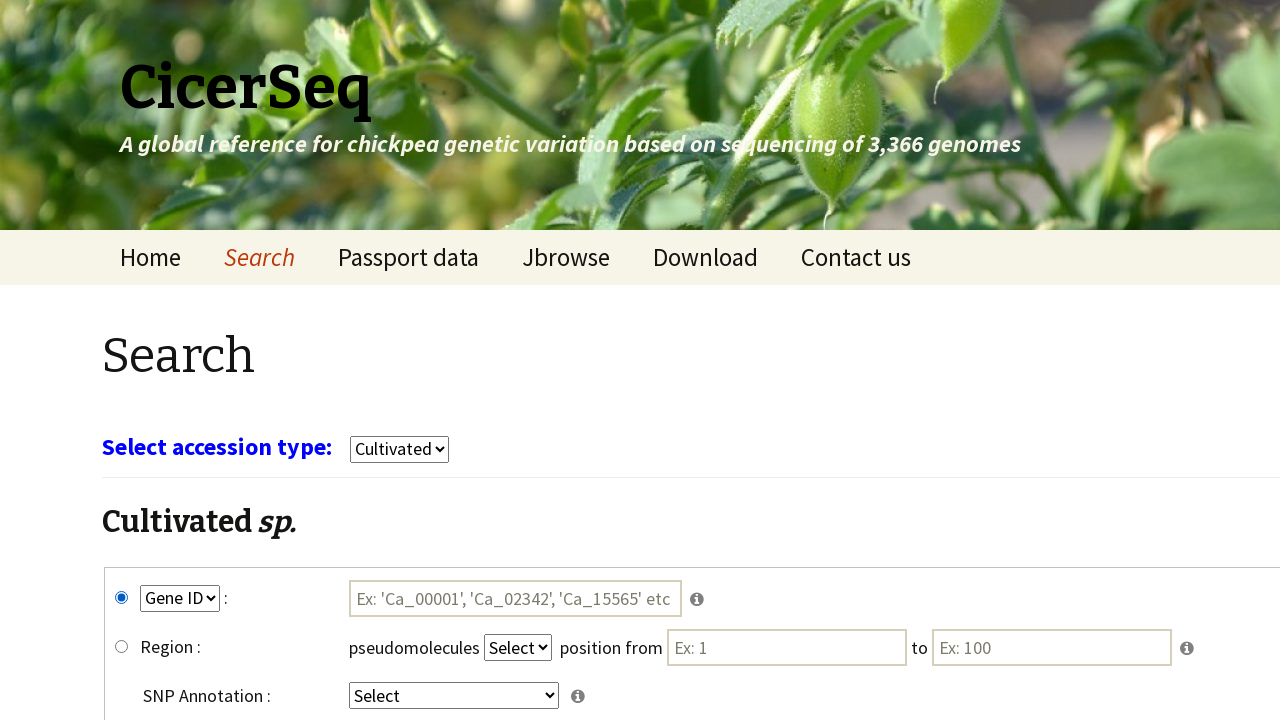

Selected 'intergenic' from key4 search parameter dropdown on select[name='key4']
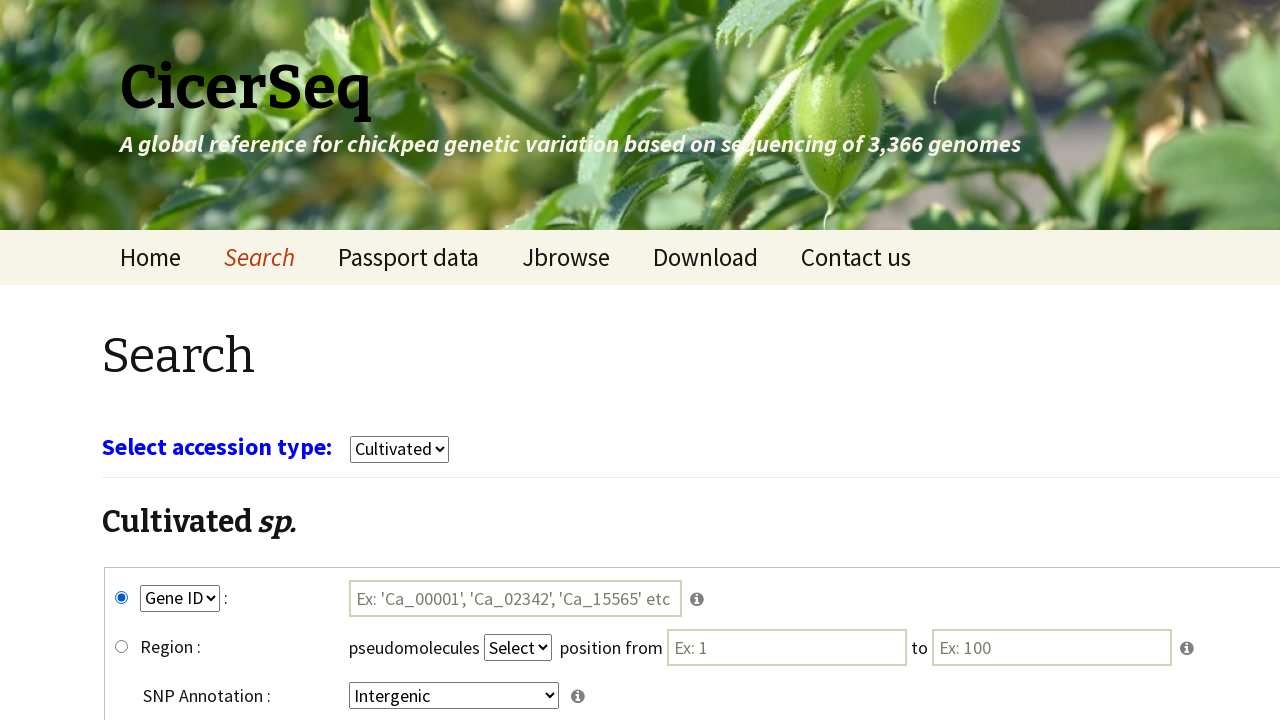

Entered gene ID 'Ca_00004' in search field on #tmp1
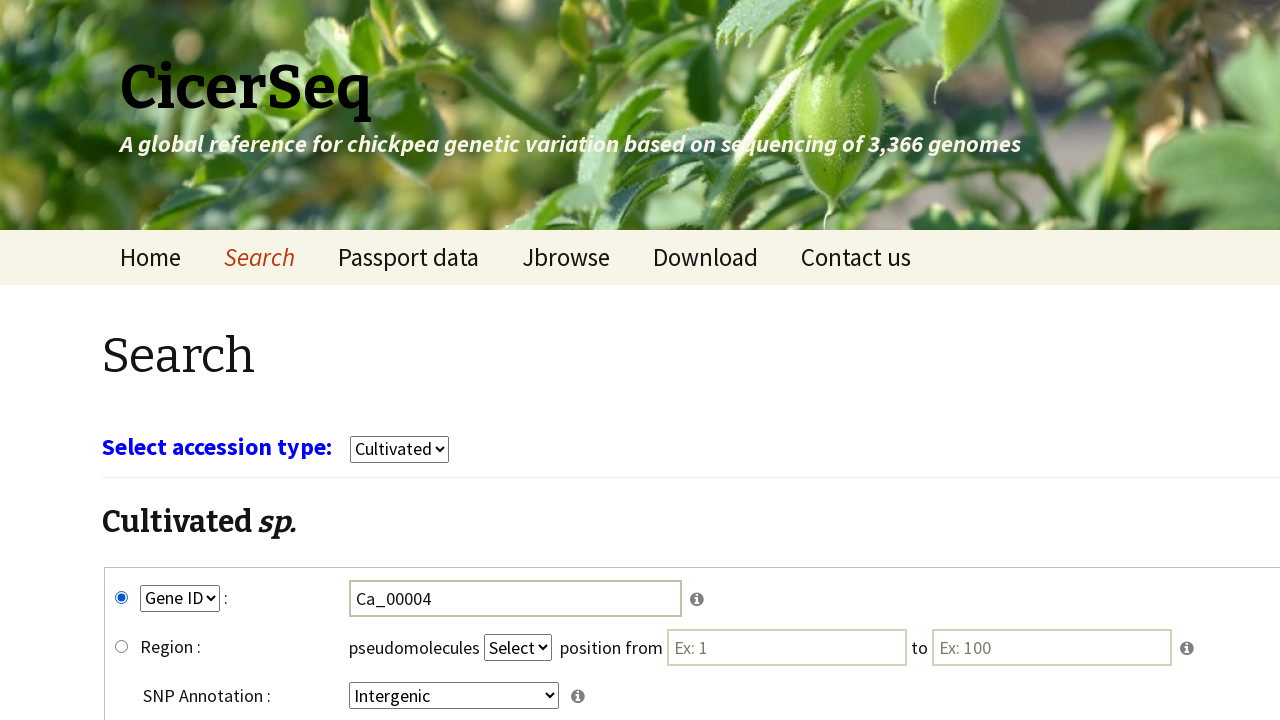

Clicked submit button to execute SNP search query at (788, 573) on input[name='submit']
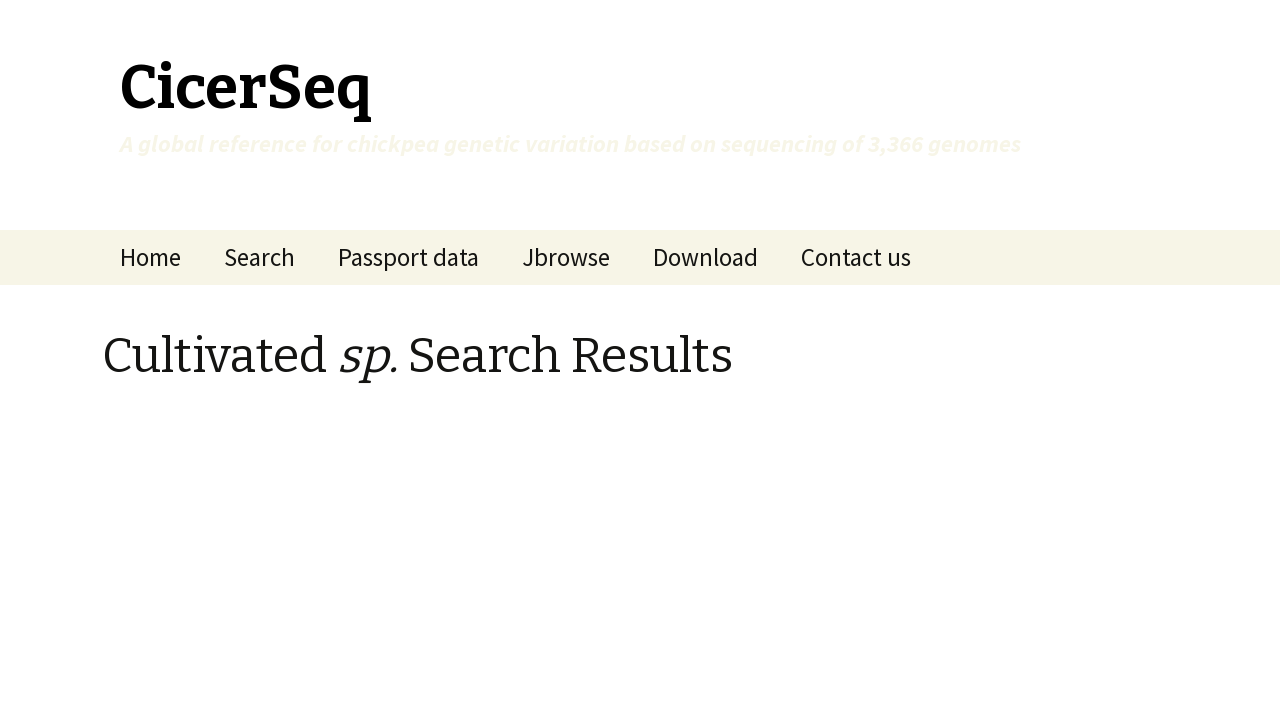

Waited 5 seconds for search results to load
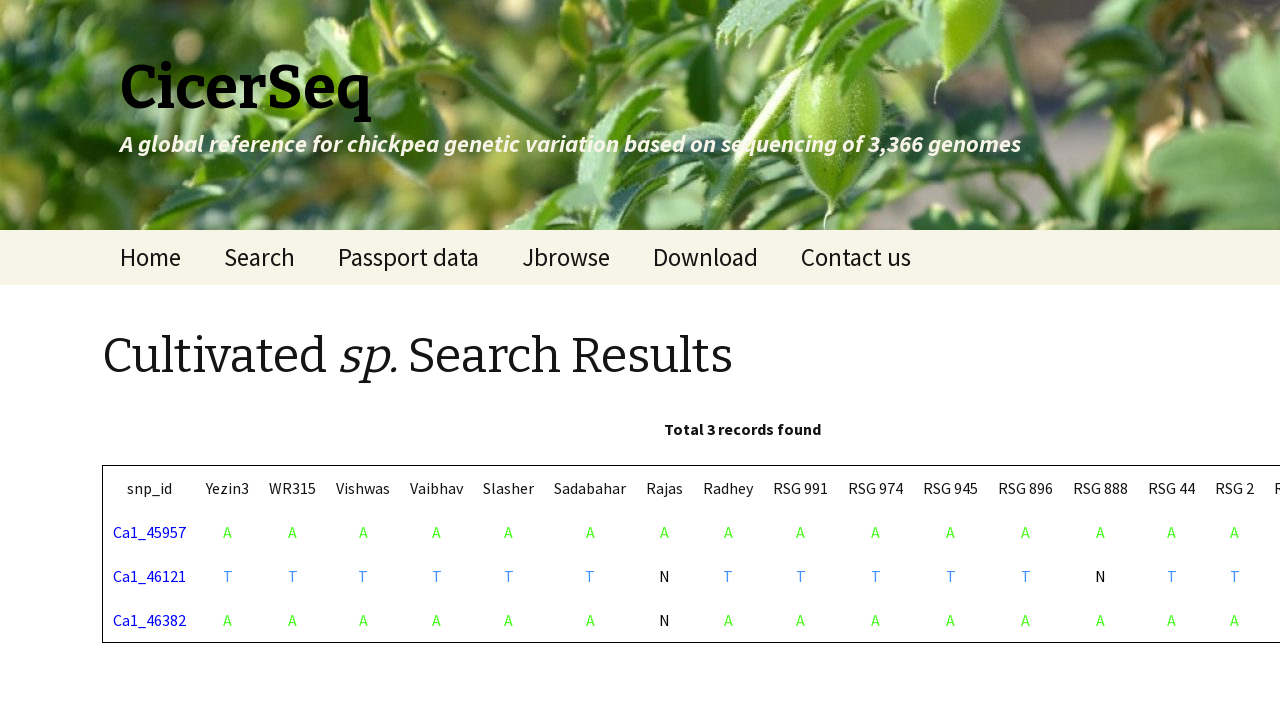

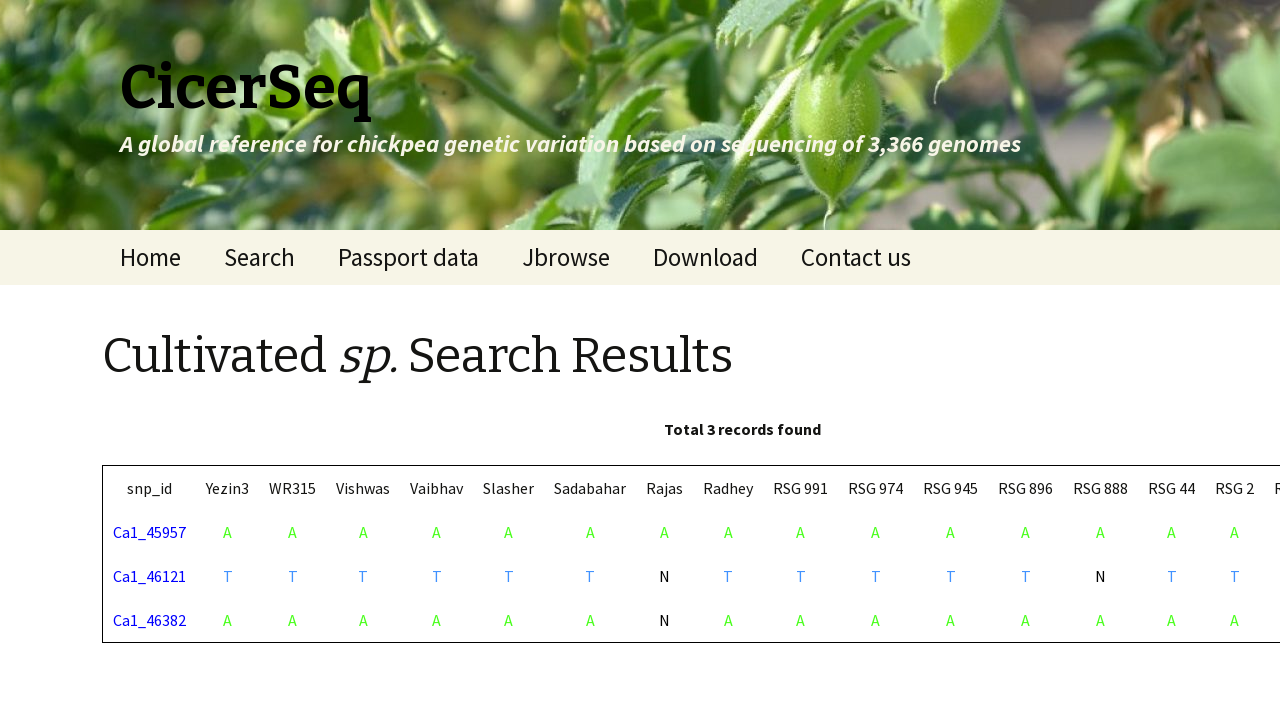